Tests navigation functionality by counting page elements and clicking on footer links like Privacy Policy and Terms

Starting URL: https://vijetha.in/

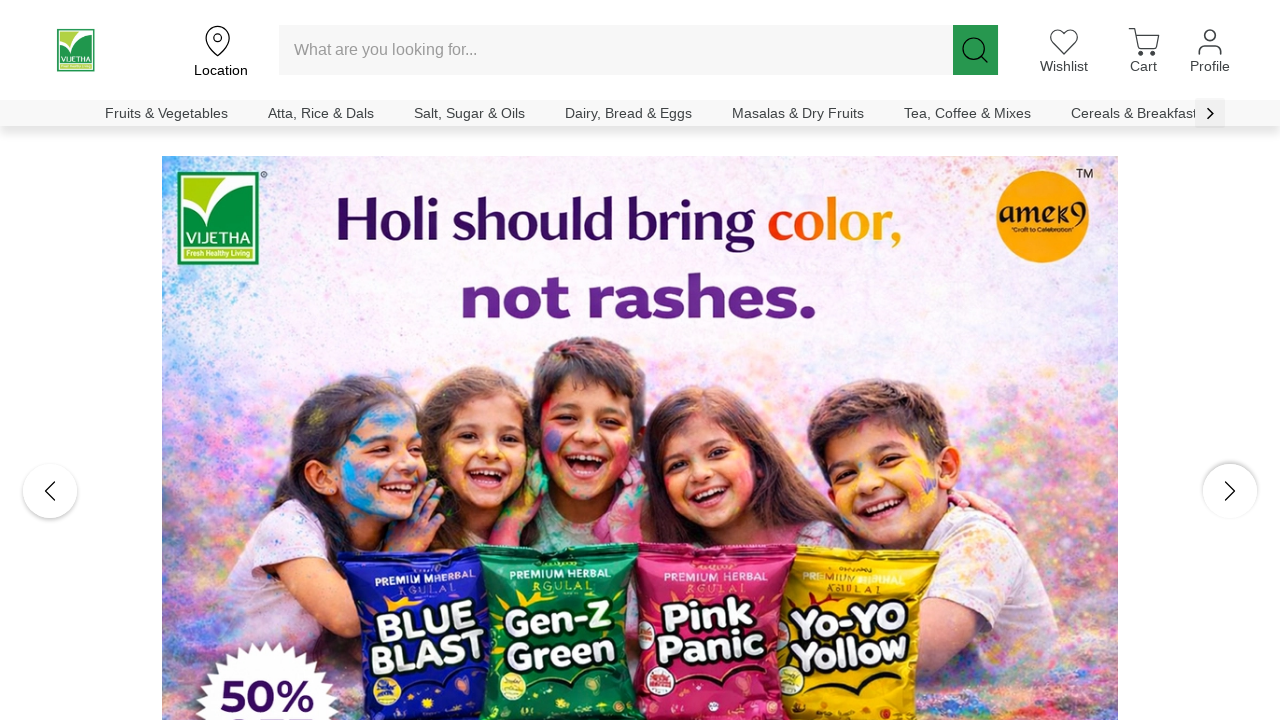

Navigated to https://vijetha.in/
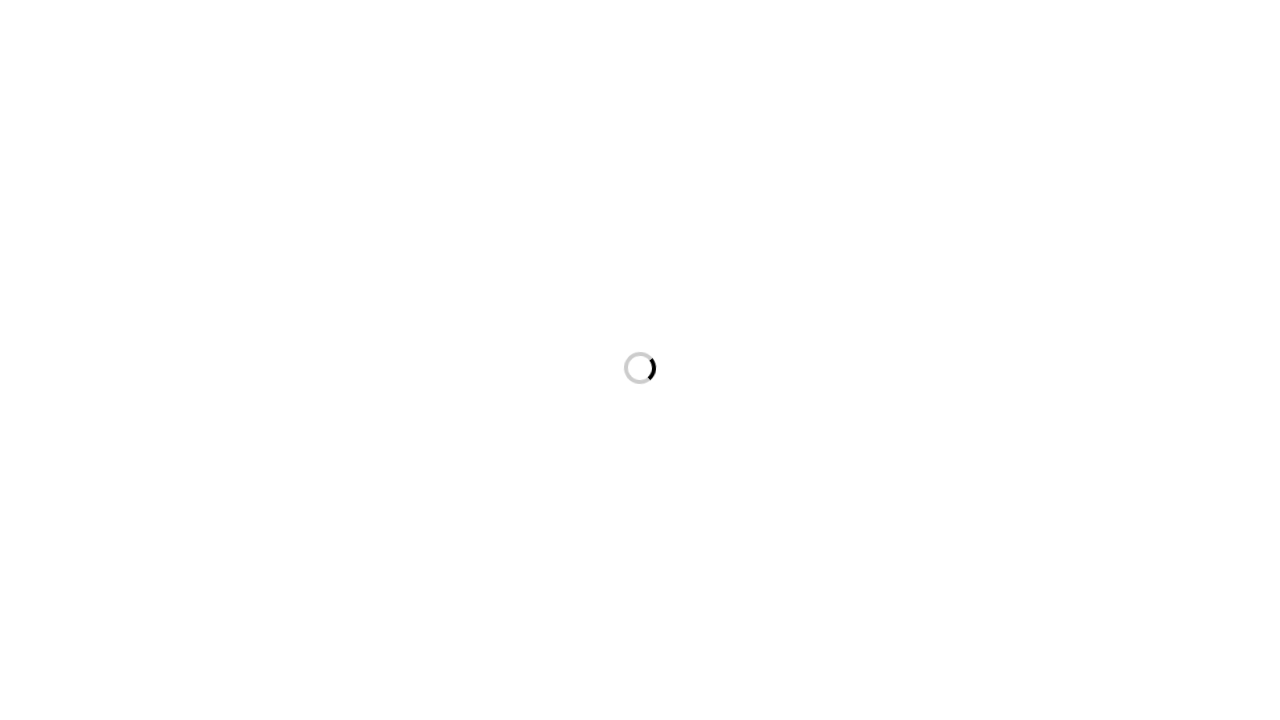

Waited for page links to load
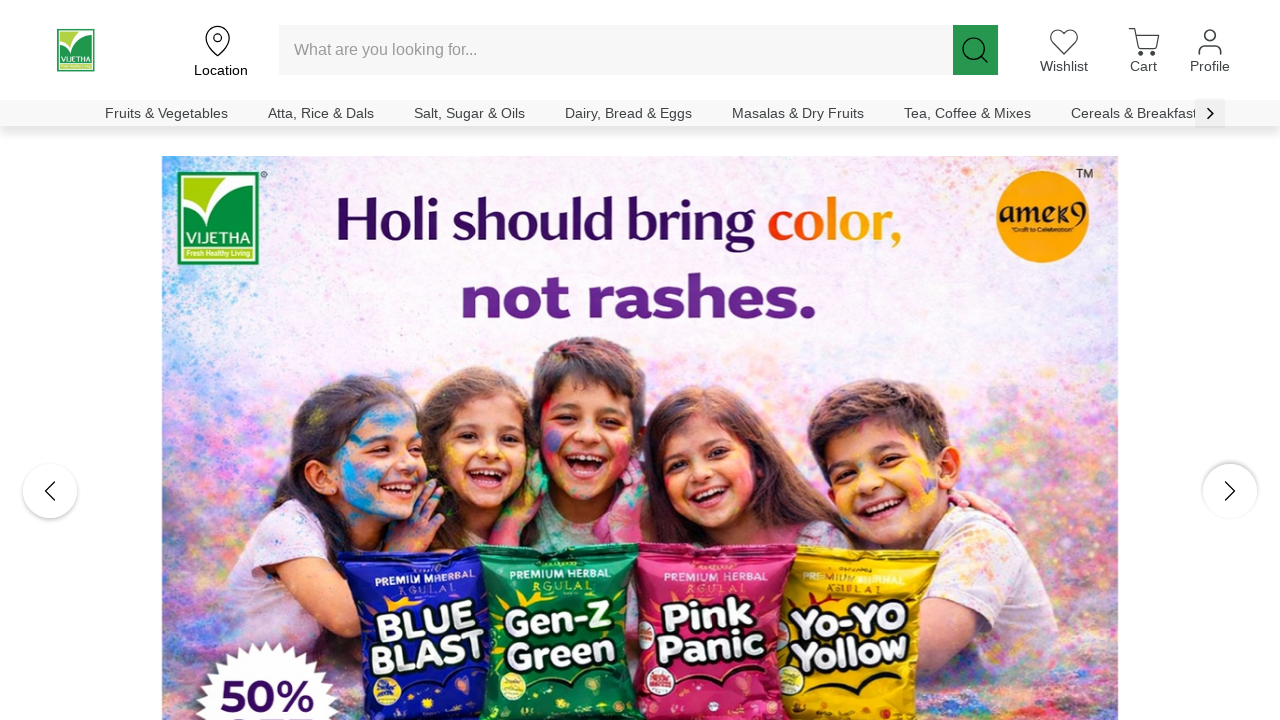

Counted 247 link elements on page
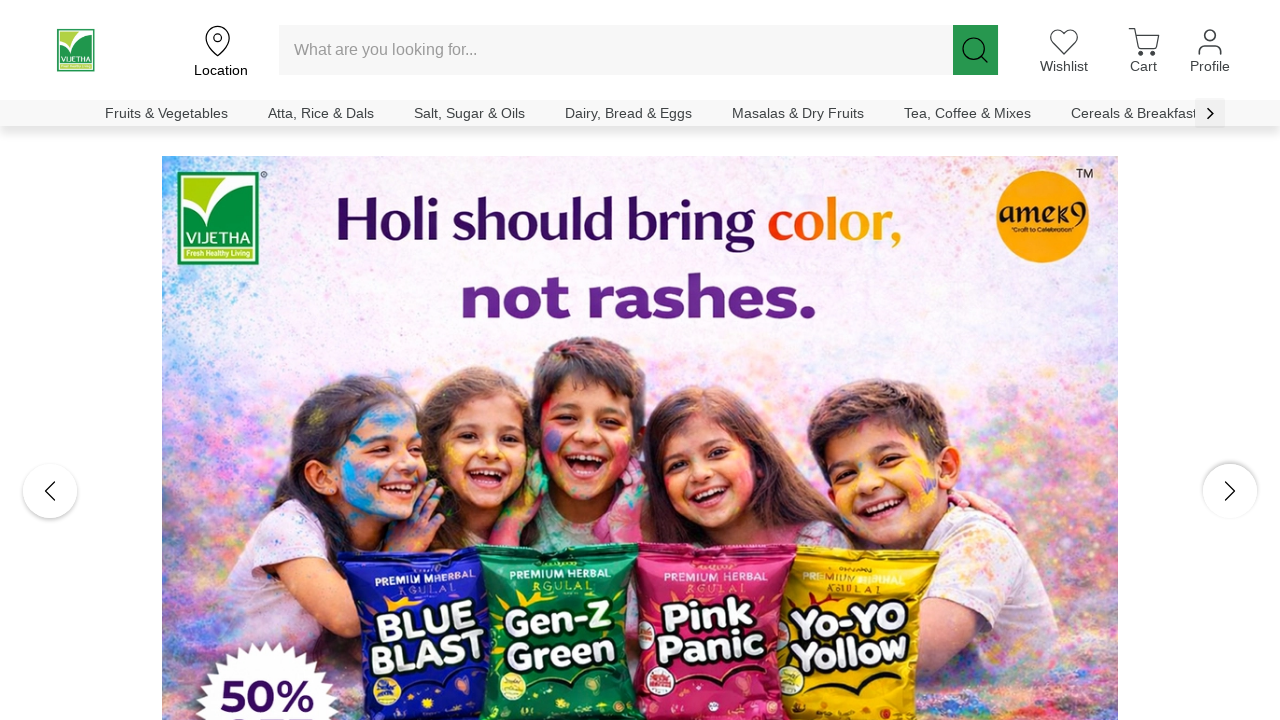

Clicked on Privacy Policy footer link at (524, 499) on text=Privacy Policy
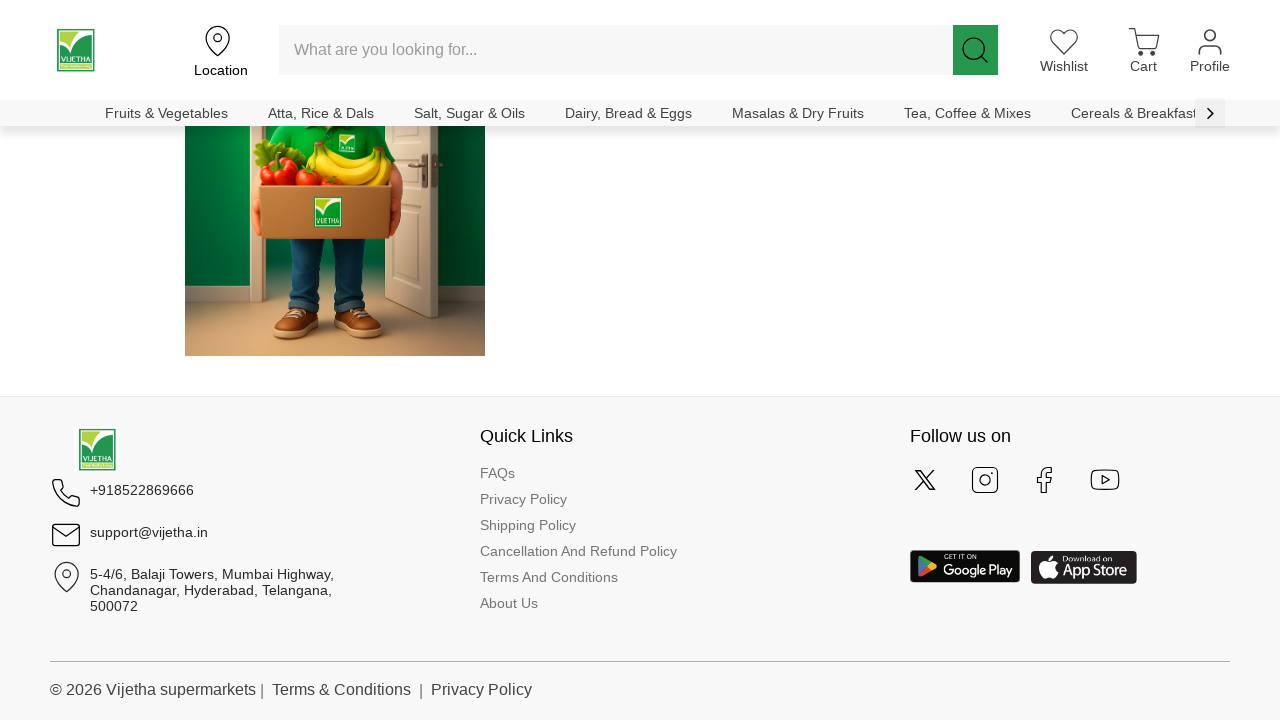

Navigated back to main page
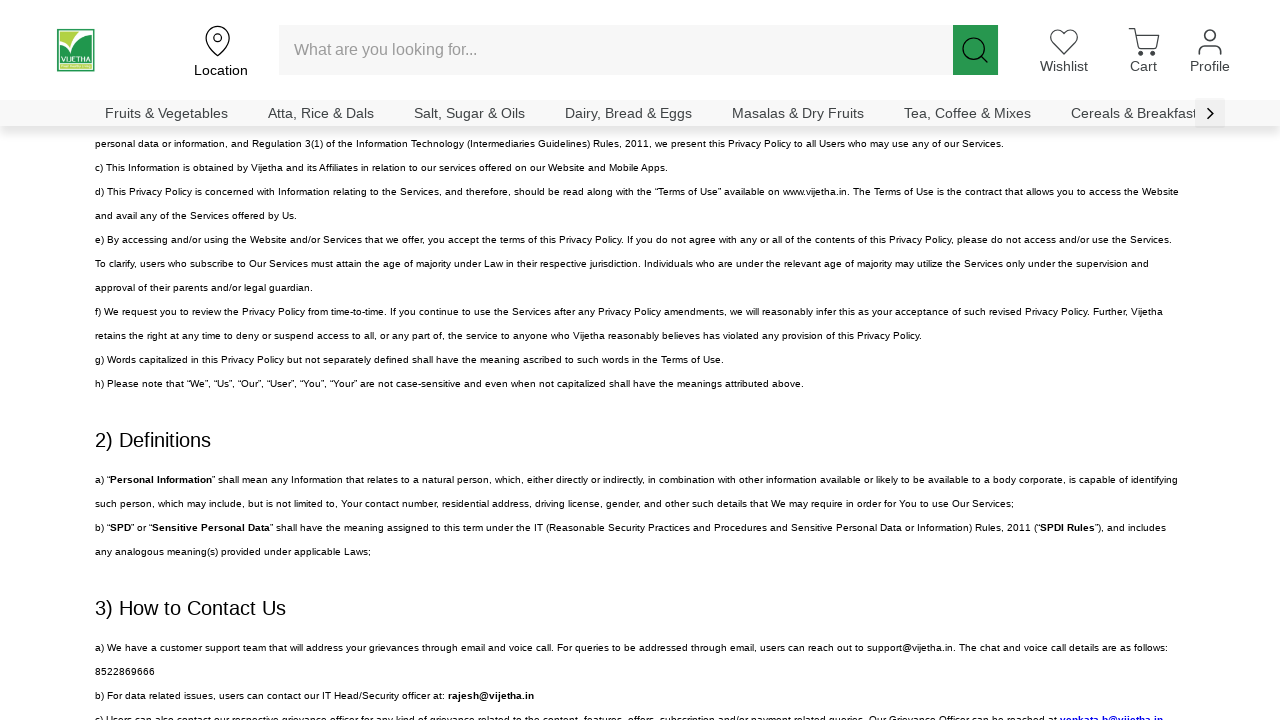

Clicked on Terms footer link at (549, 577) on text=/Terms /
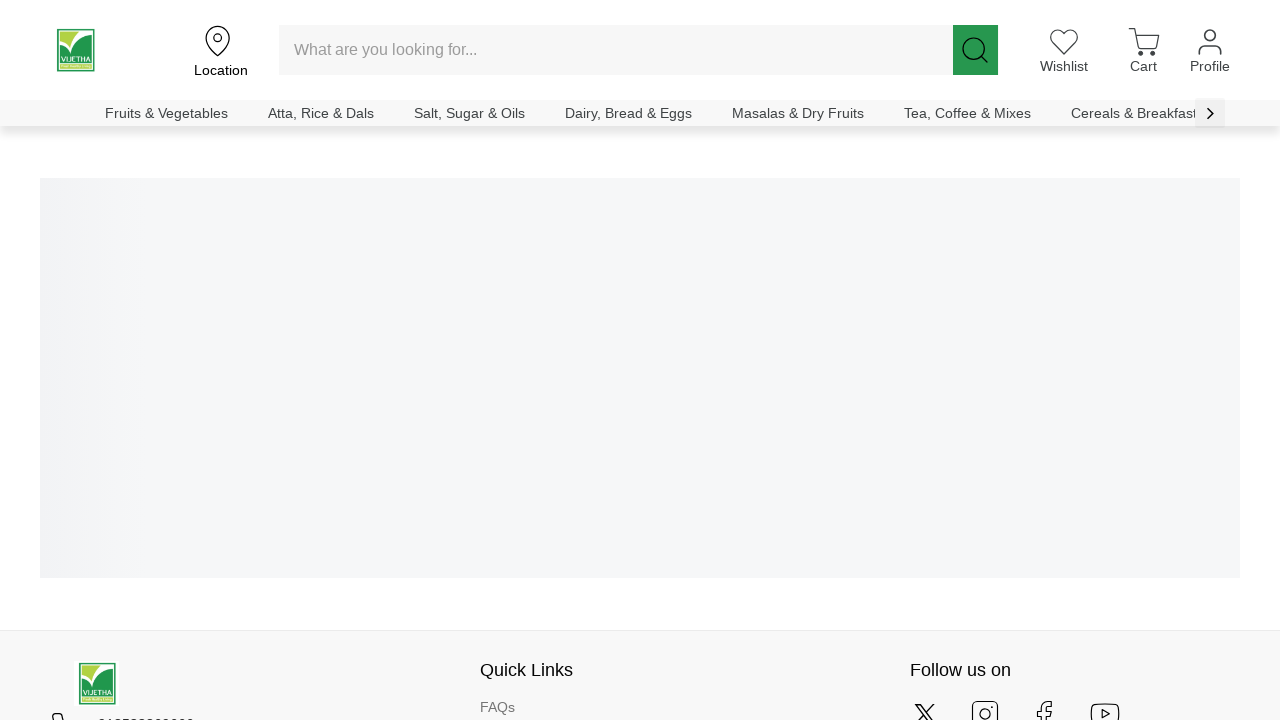

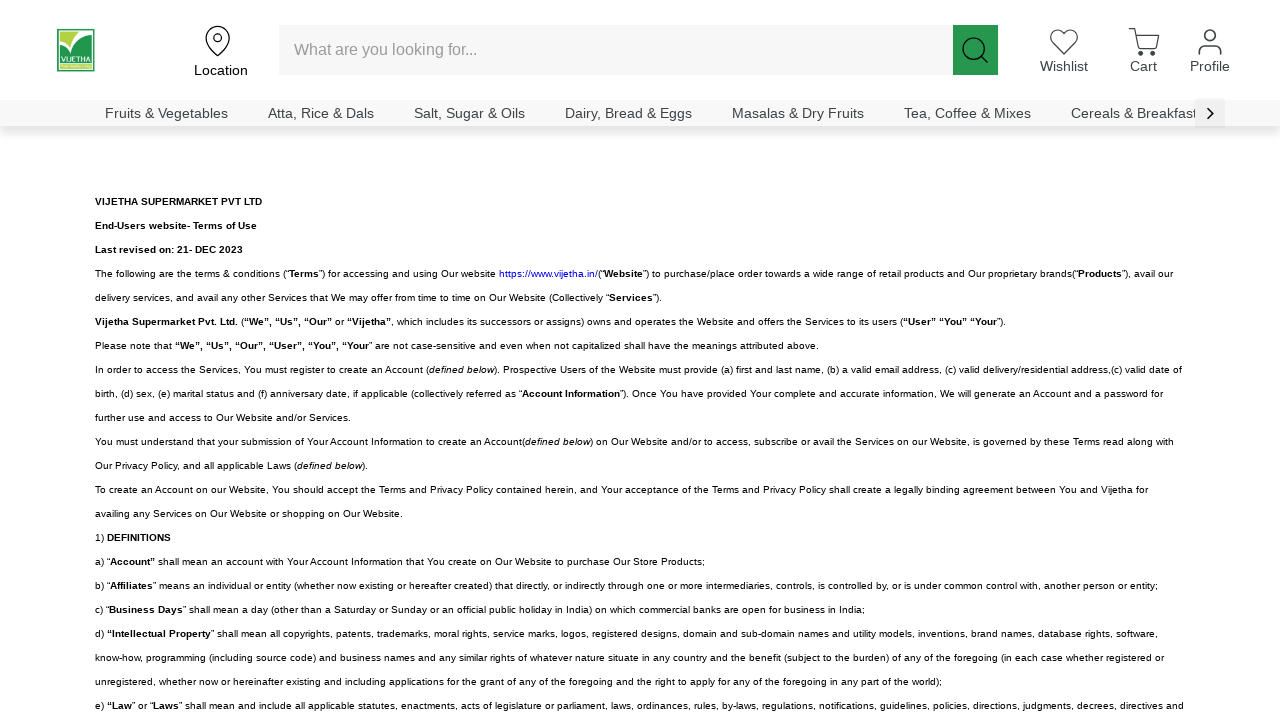